Tests partial link text navigation by clicking on a link containing "SriVenkateshwara Recording" text on the Tirumala temple website

Starting URL: https://www.tirumala.org/

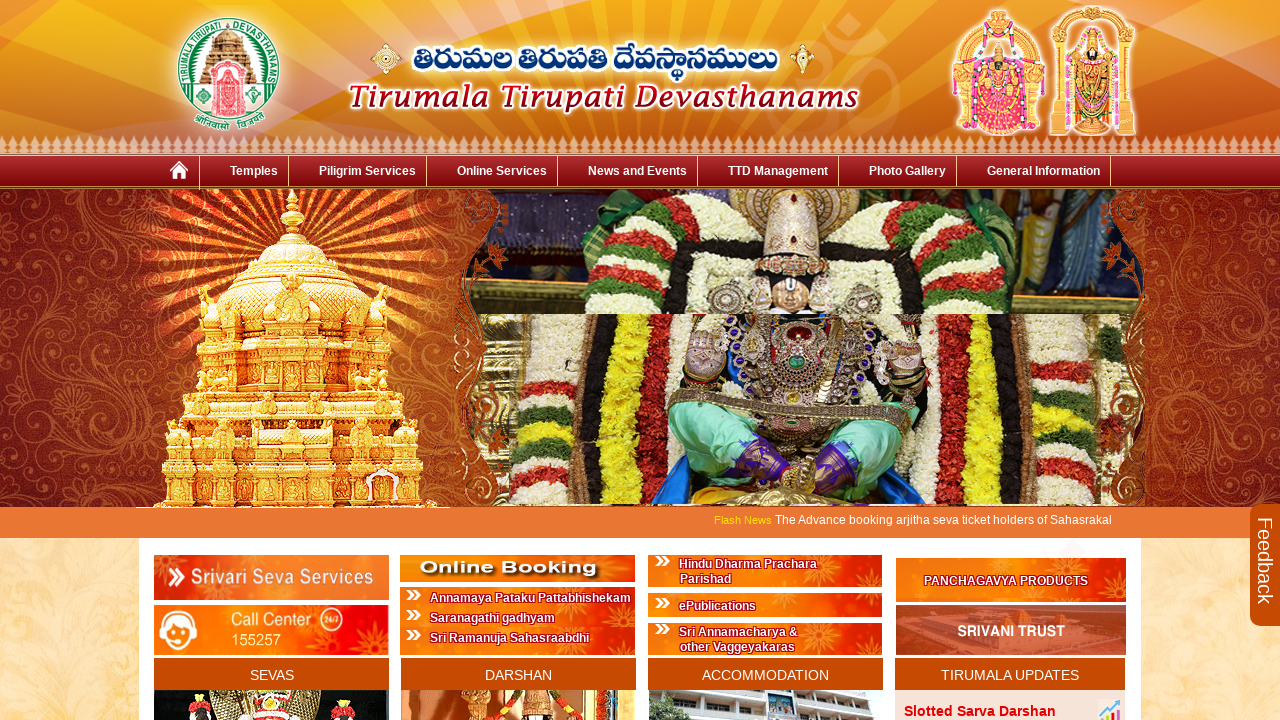

Navigated to Tirumala temple website
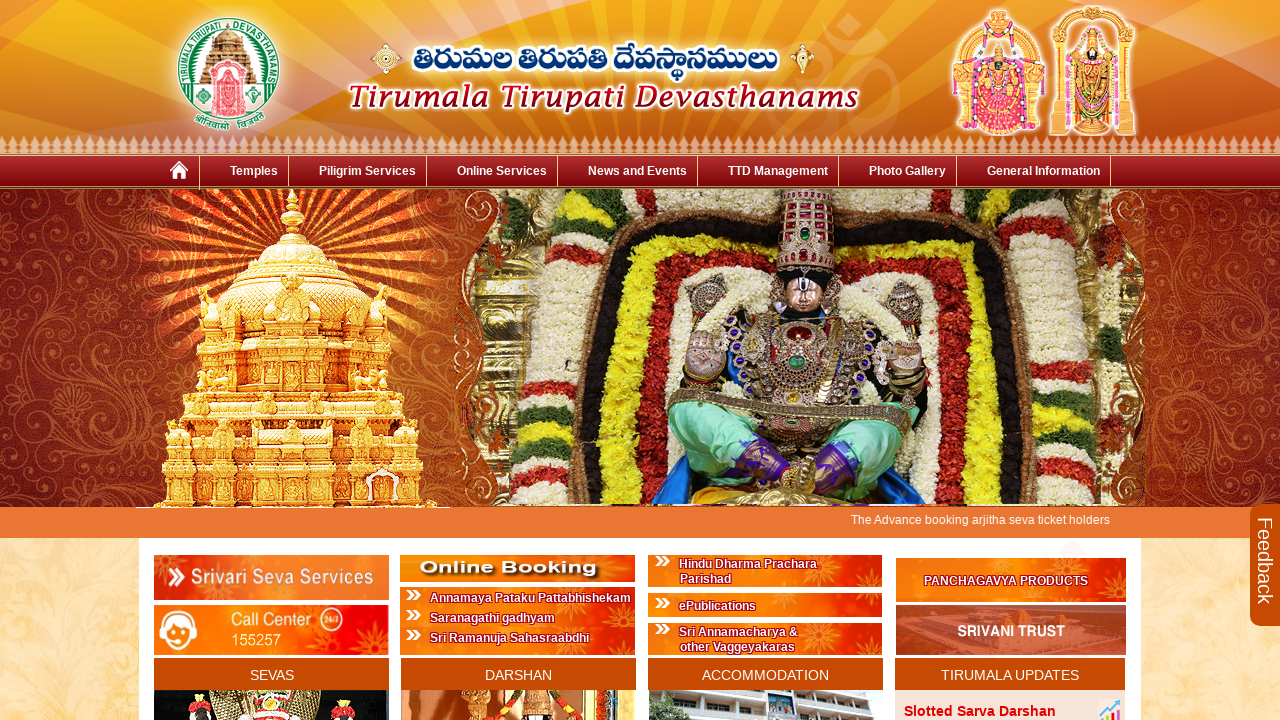

Clicked on link containing 'SriVenkateshwara Recording' text at (356, 536) on a:has-text('SriVenkateshwara Recording')
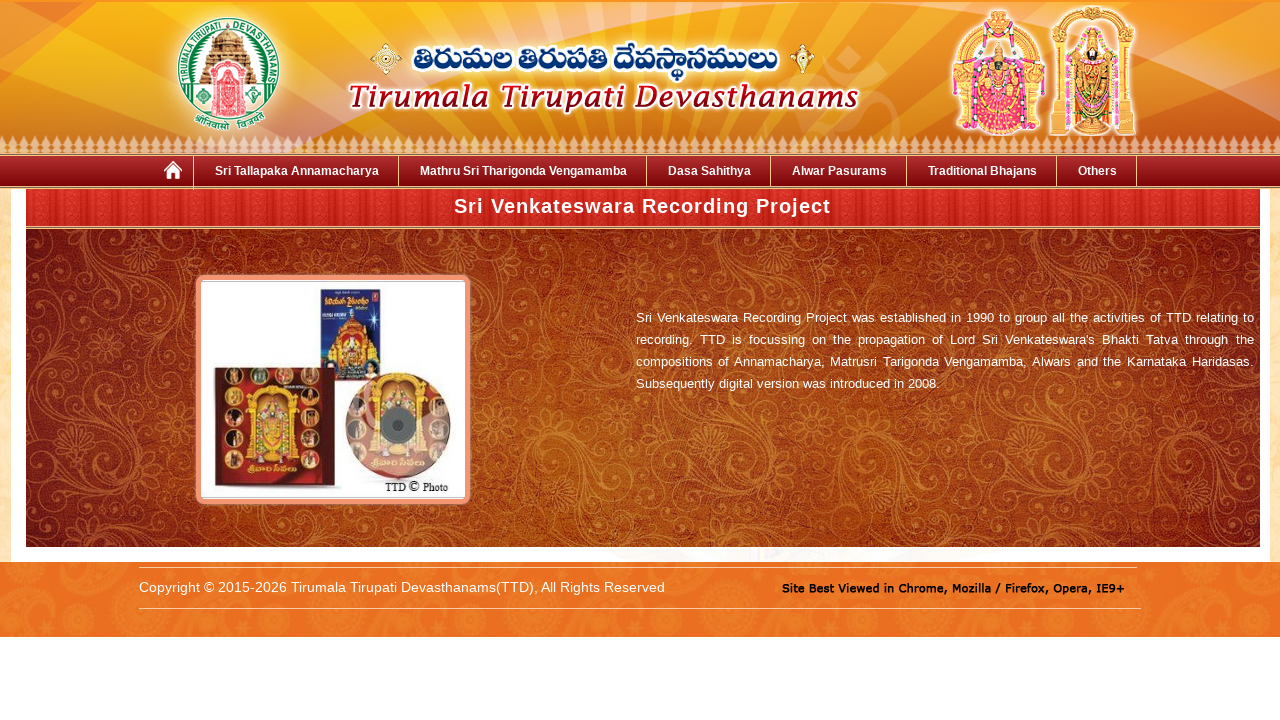

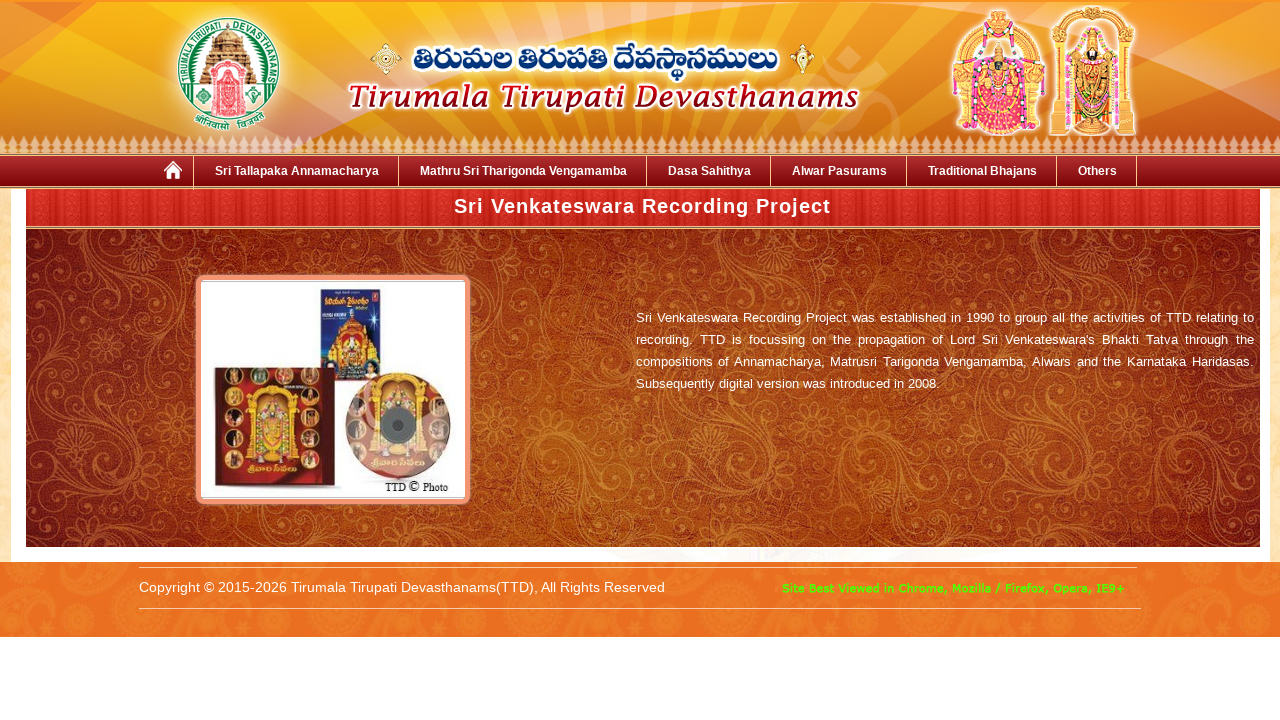